Tests editing a todo item by double-clicking, filling new text, and pressing Enter

Starting URL: https://demo.playwright.dev/todomvc

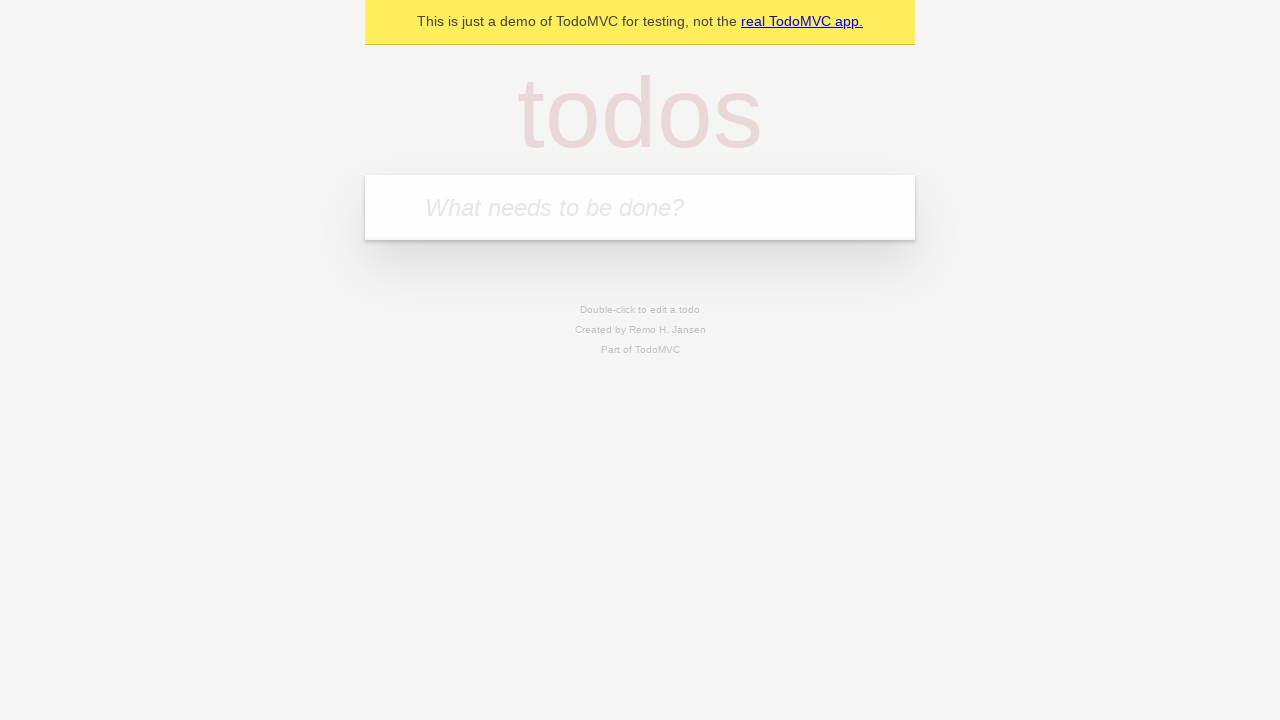

Filled todo input with 'buy some cheese' on internal:attr=[placeholder="What needs to be done?"i]
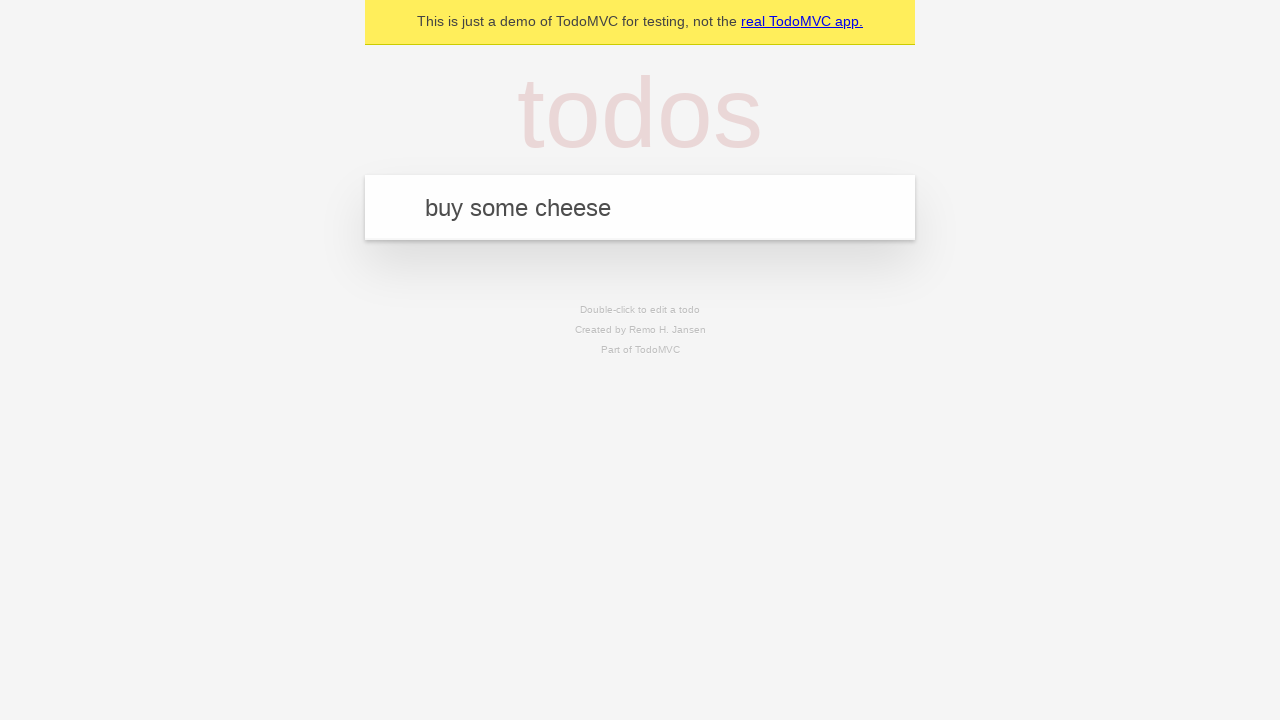

Pressed Enter to add first todo item on internal:attr=[placeholder="What needs to be done?"i]
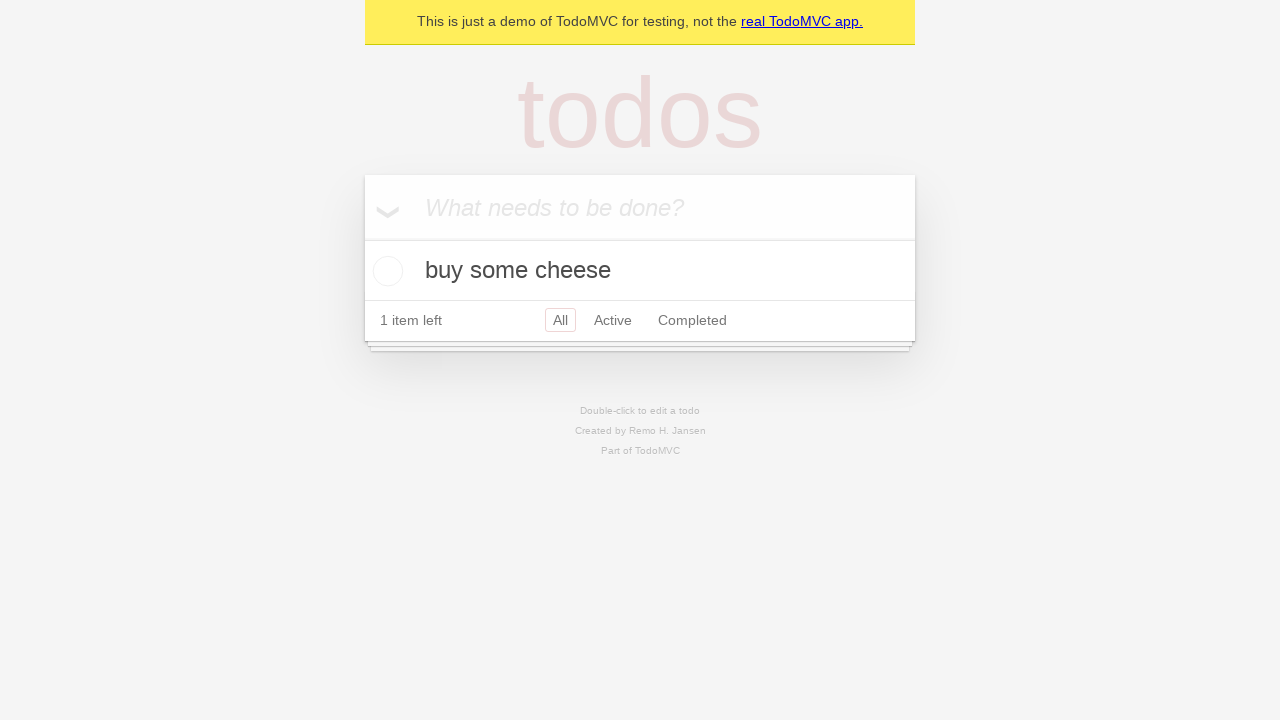

Filled todo input with 'feed the cat' on internal:attr=[placeholder="What needs to be done?"i]
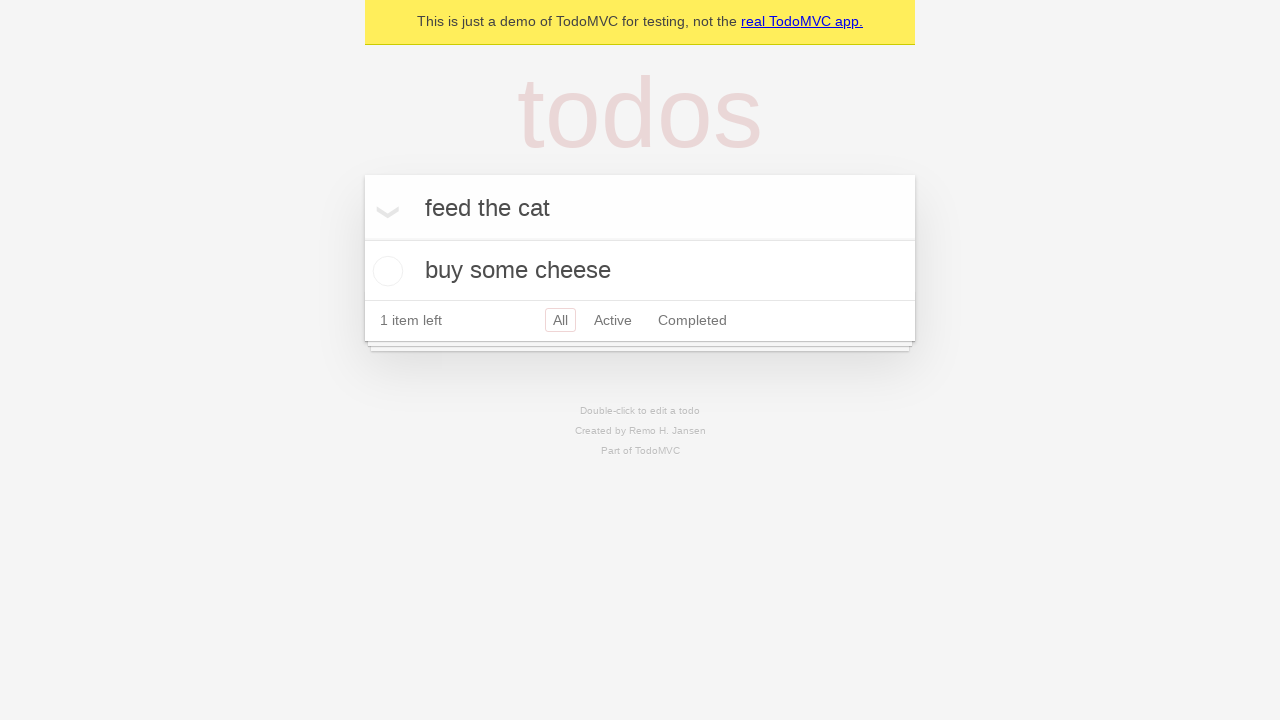

Pressed Enter to add second todo item on internal:attr=[placeholder="What needs to be done?"i]
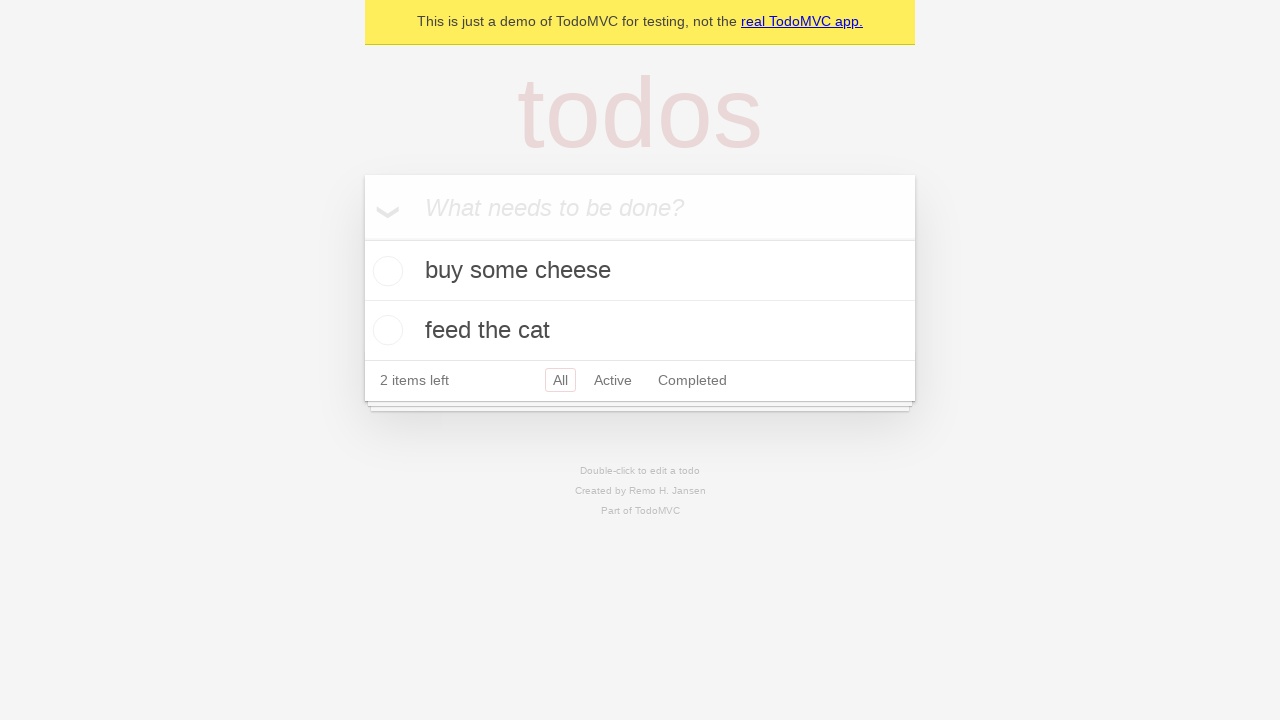

Filled todo input with 'book a doctors appointment' on internal:attr=[placeholder="What needs to be done?"i]
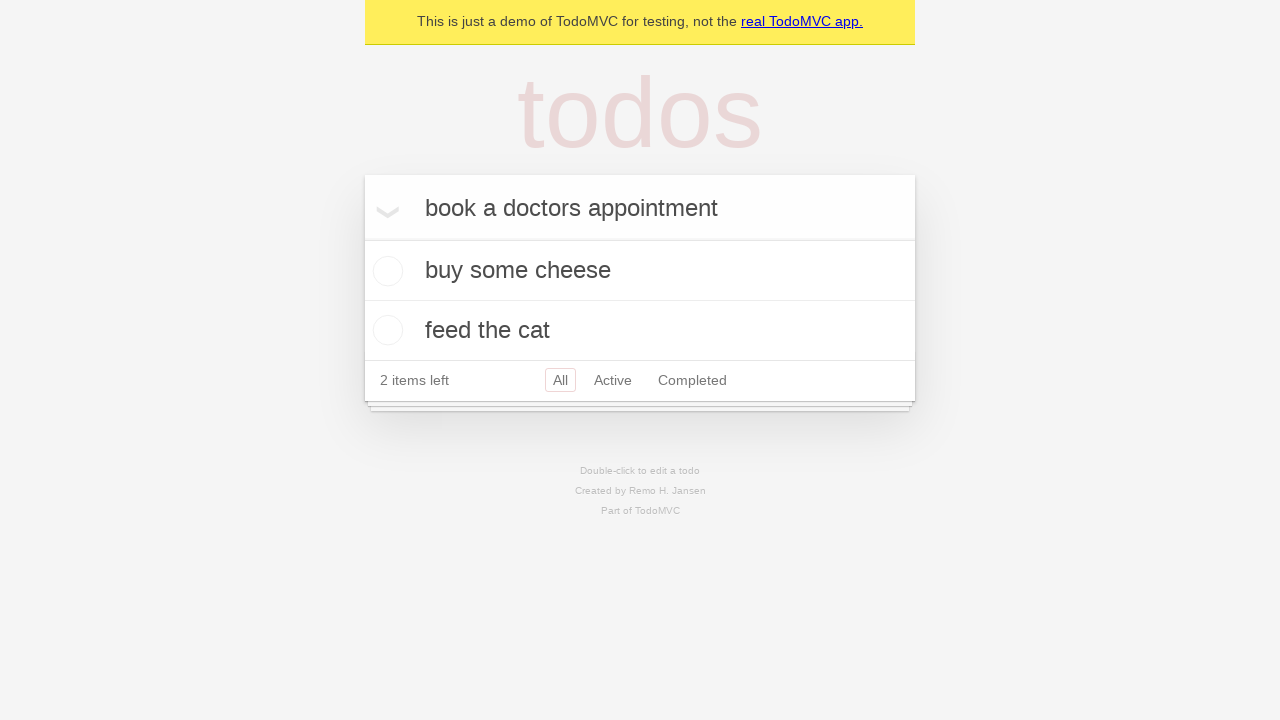

Pressed Enter to add third todo item on internal:attr=[placeholder="What needs to be done?"i]
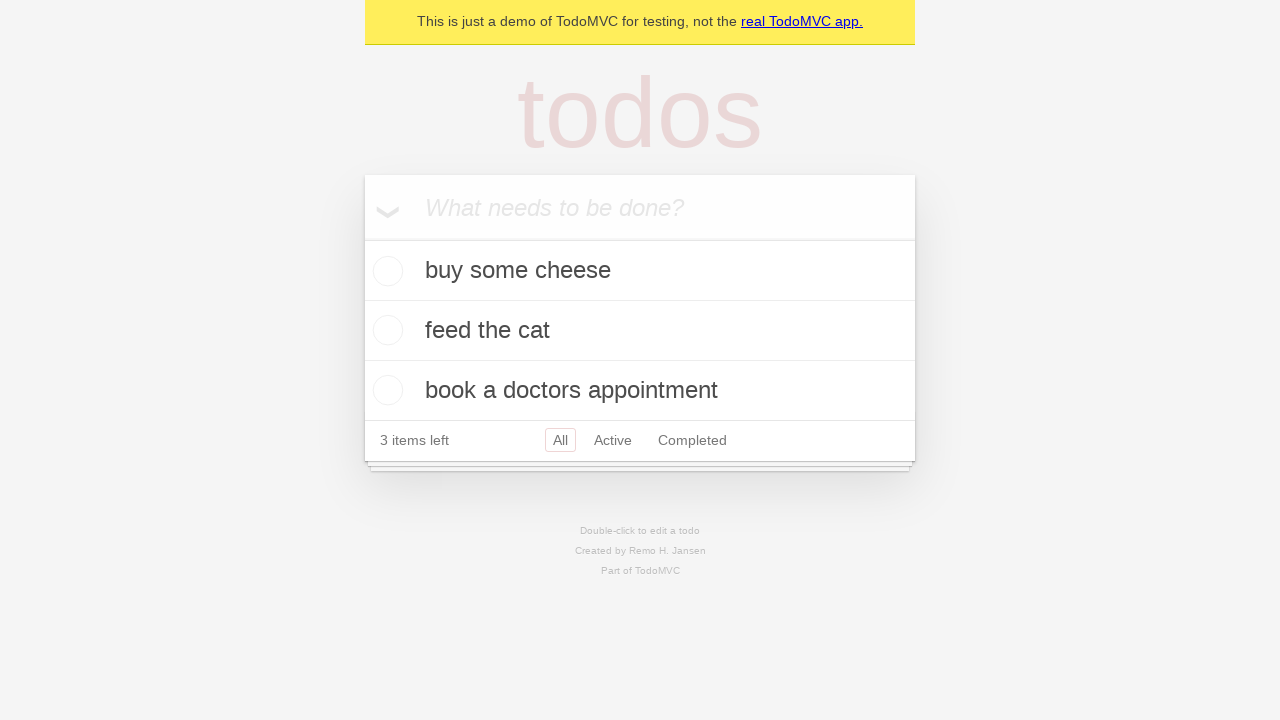

Double-clicked second todo item to enter edit mode at (640, 331) on internal:testid=[data-testid="todo-item"s] >> nth=1
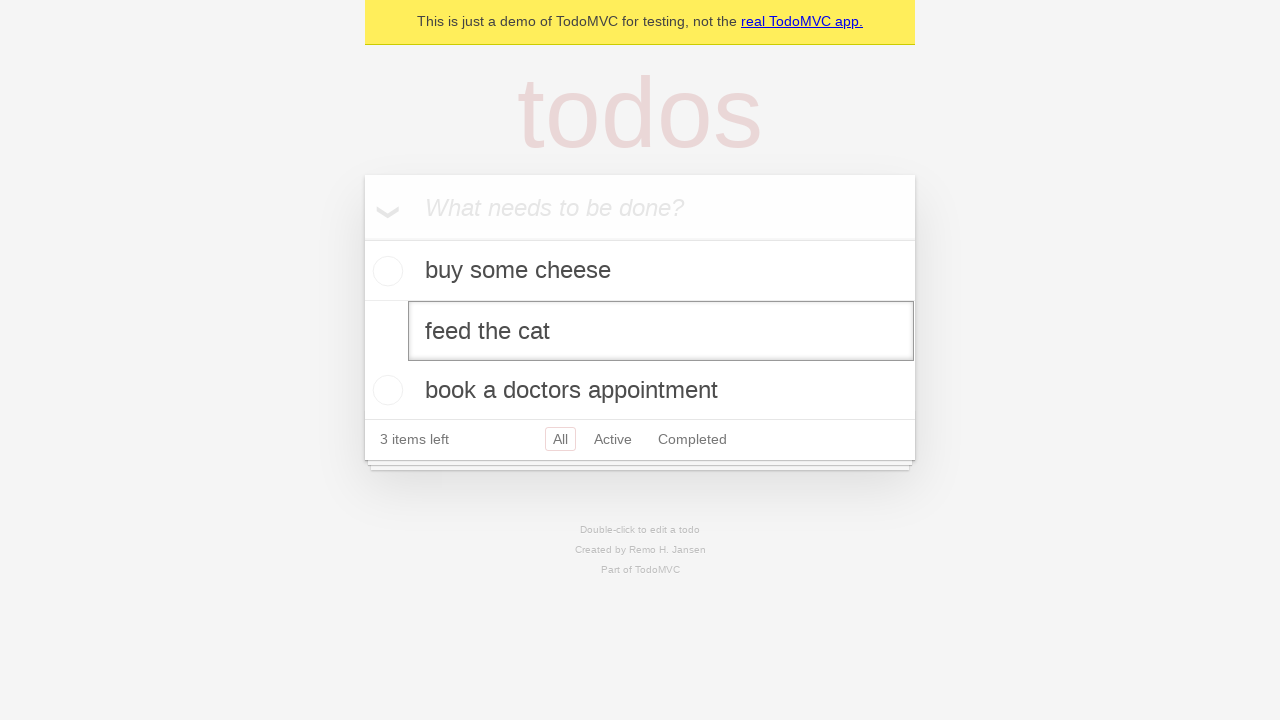

Filled edit textbox with 'buy some sausages' on internal:testid=[data-testid="todo-item"s] >> nth=1 >> internal:role=textbox[nam
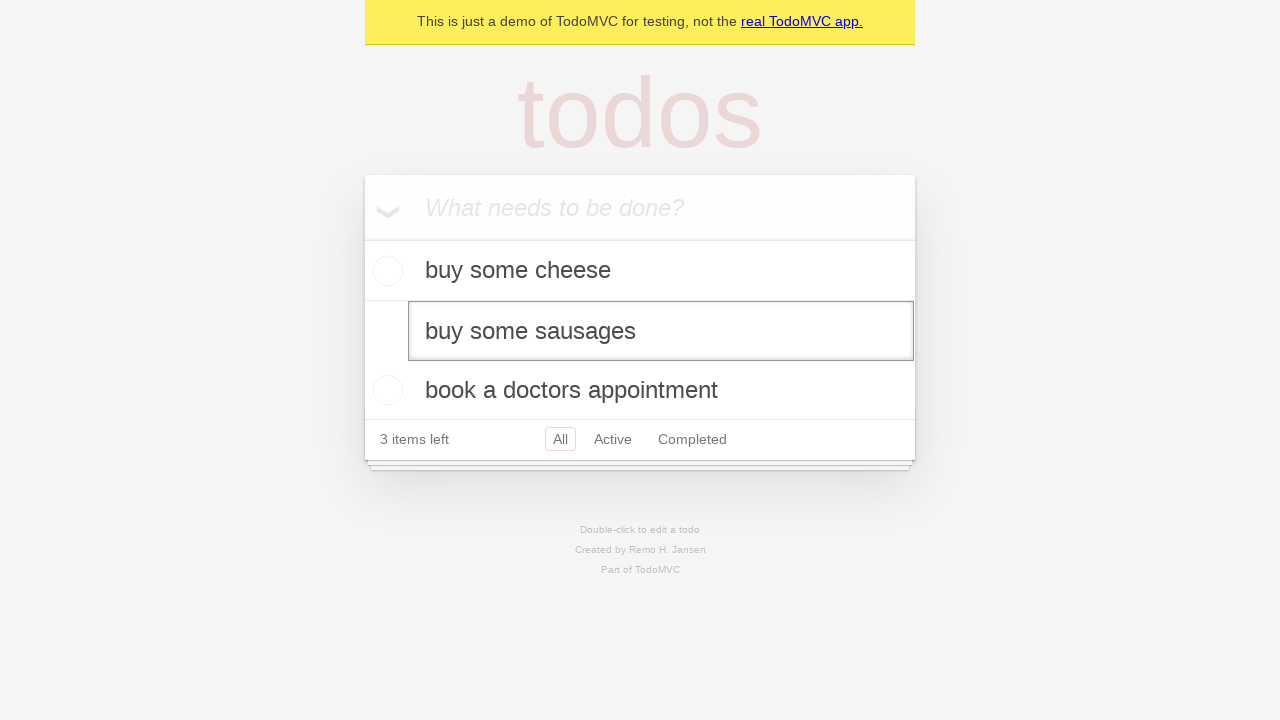

Pressed Enter to confirm todo item edit on internal:testid=[data-testid="todo-item"s] >> nth=1 >> internal:role=textbox[nam
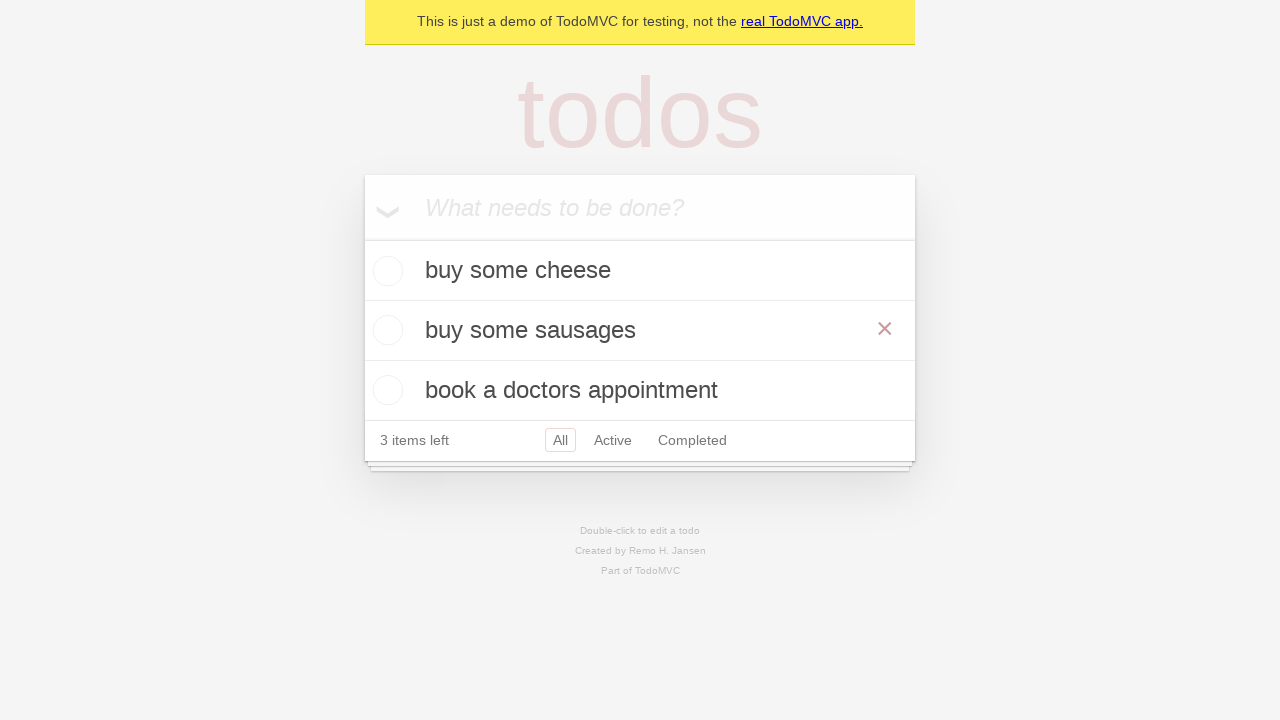

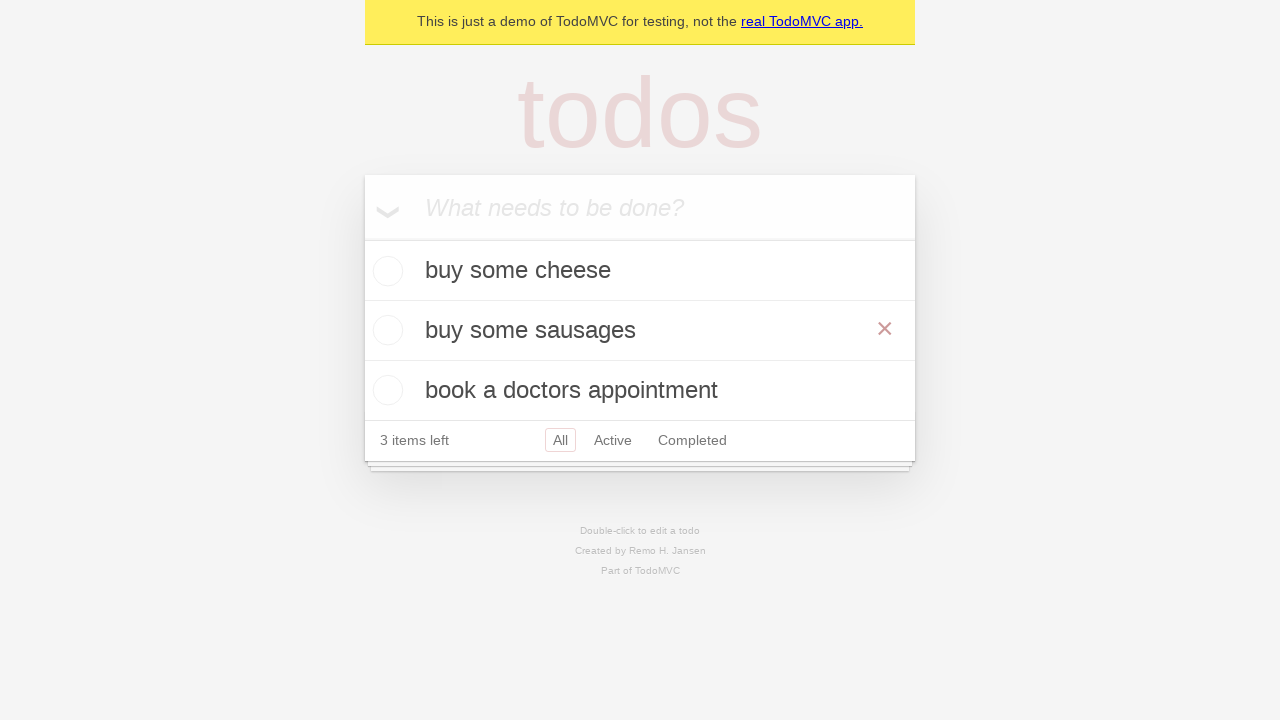